Tests the password visibility toggle functionality by filling a password and clicking the visibility toggle button to switch between masked and visible password

Starting URL: https://d3d1a12e.smartpos-web.pages.dev/login

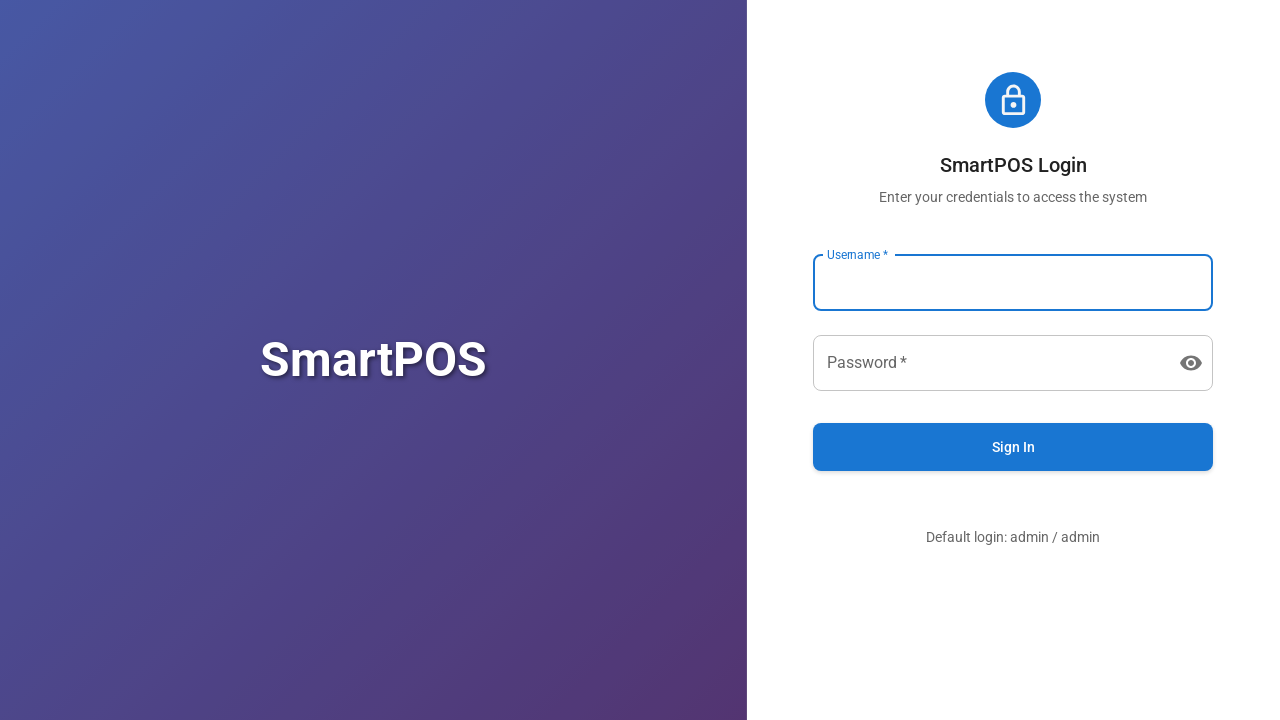

Waited for page to fully load (networkidle)
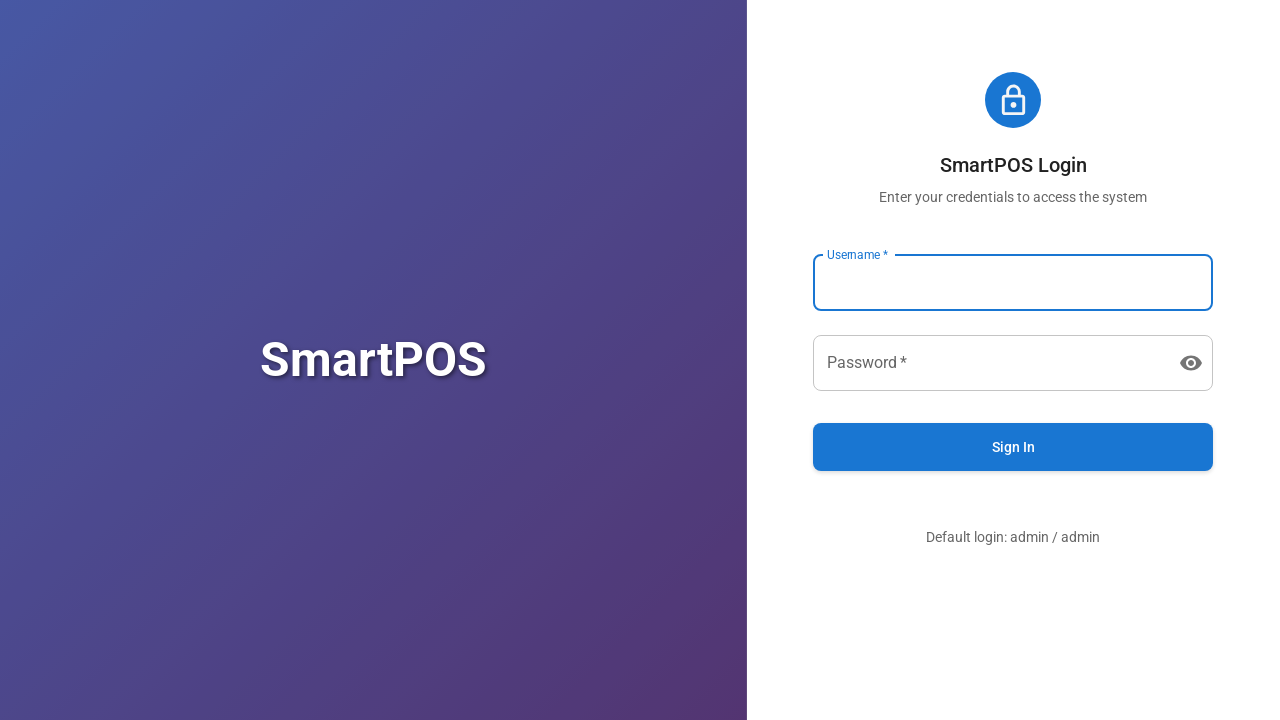

Filled password field with 'testpassword123' on input[name="password"]
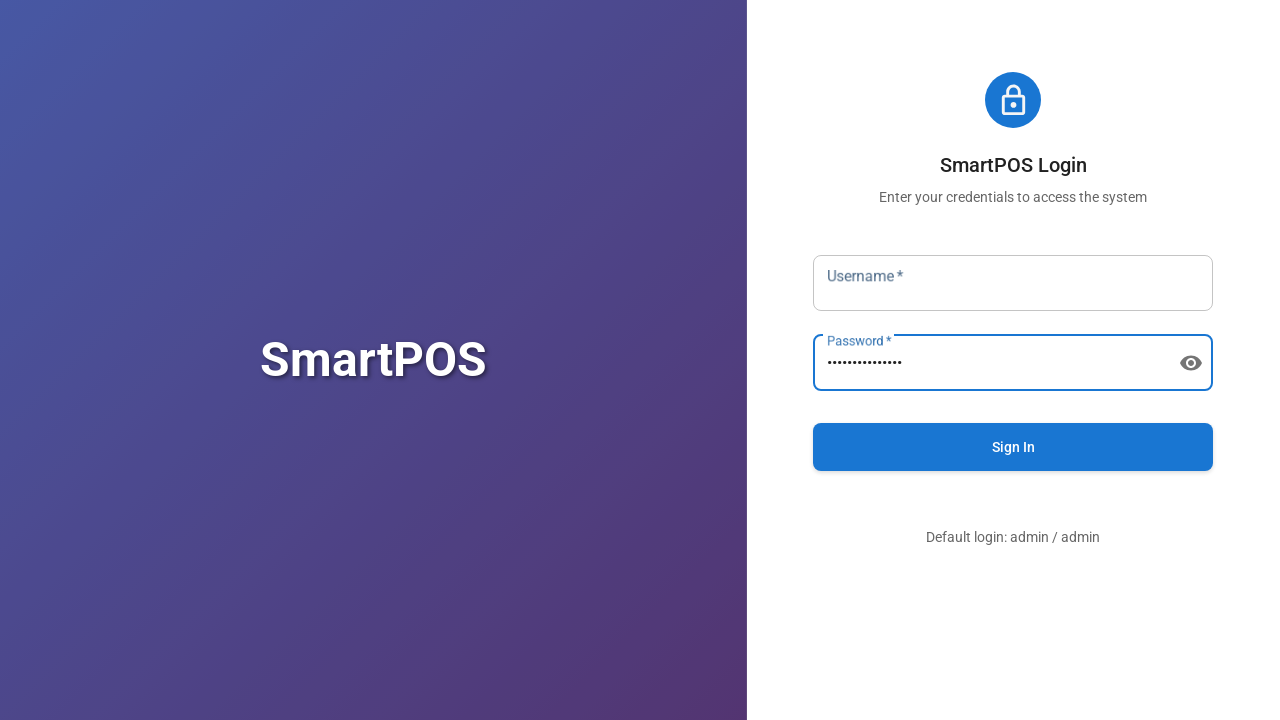

Verified password input is masked (type='password')
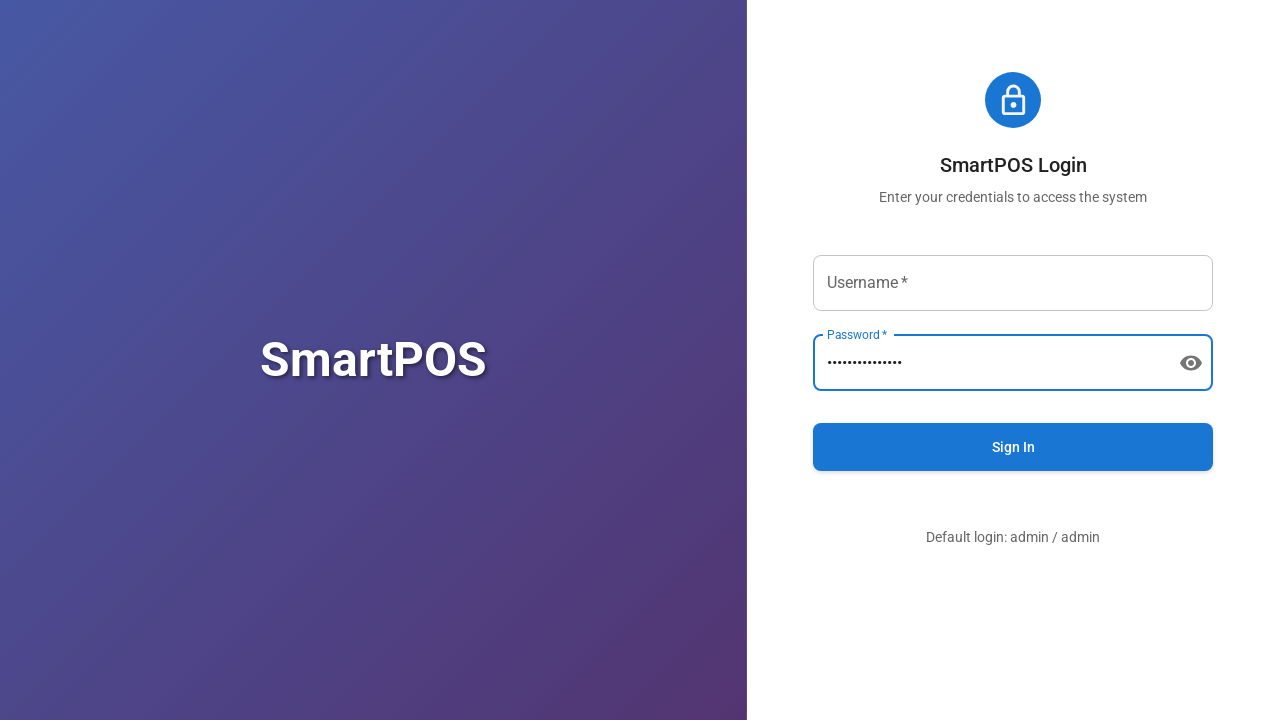

Clicked password visibility toggle button at (1191, 363) on button[aria-label="toggle password visibility"]
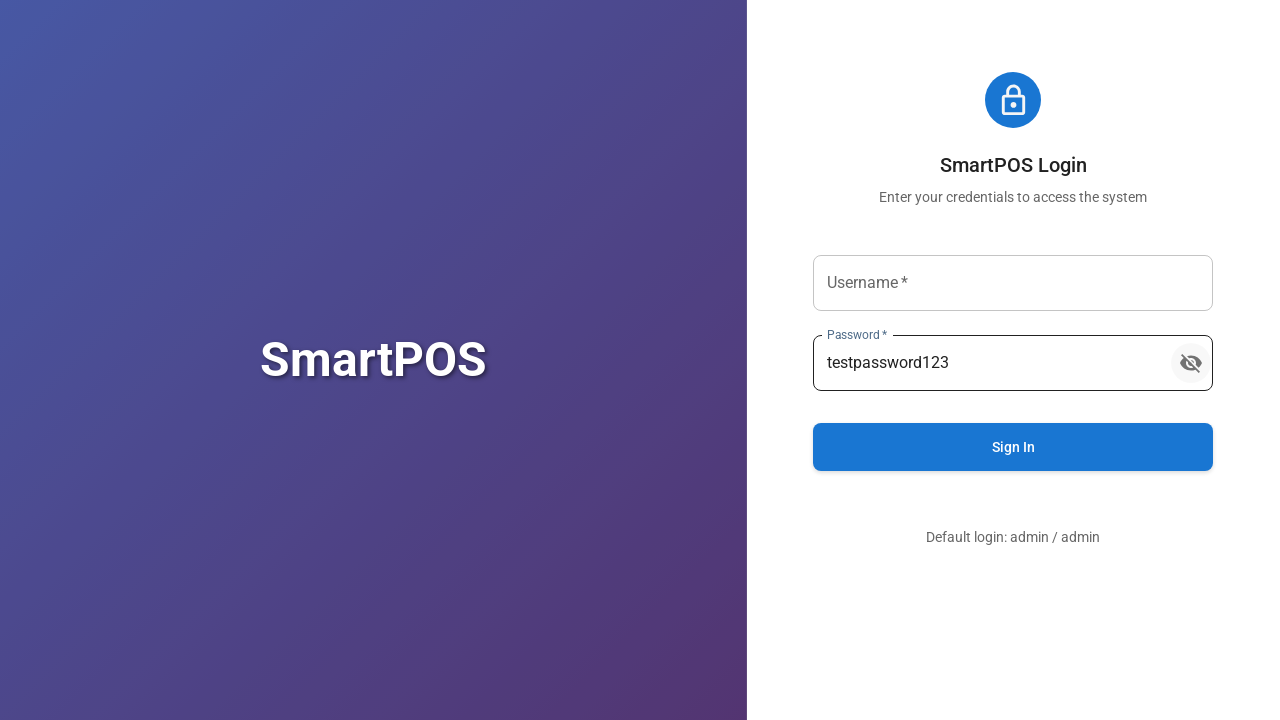

Verified password is now visible (type='text')
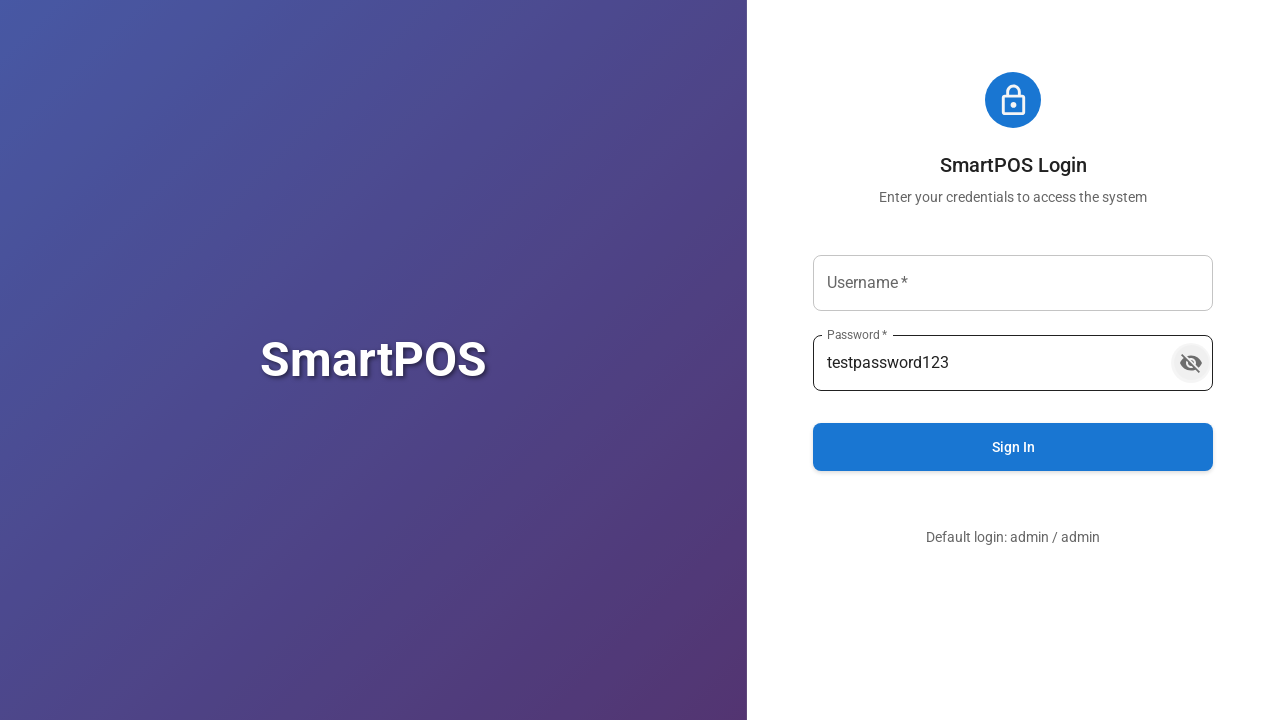

Clicked password visibility toggle button to hide password at (1191, 363) on button[aria-label="toggle password visibility"]
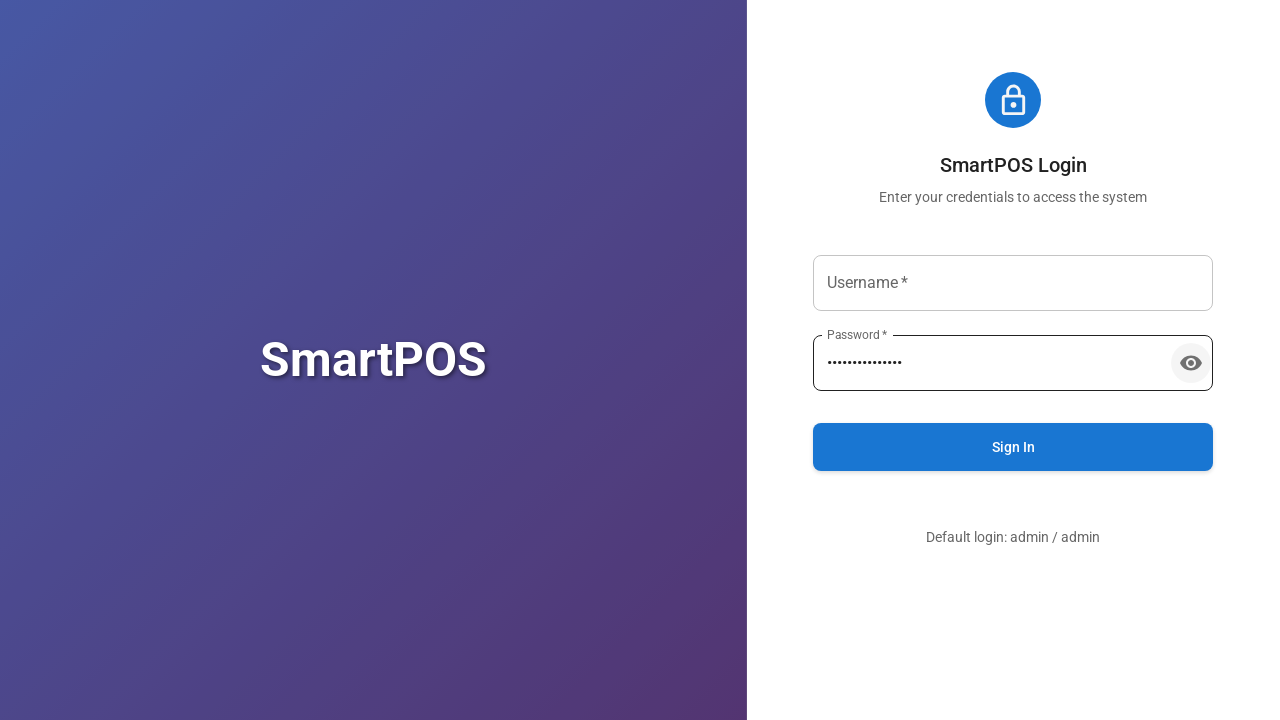

Verified password is masked again (type='password')
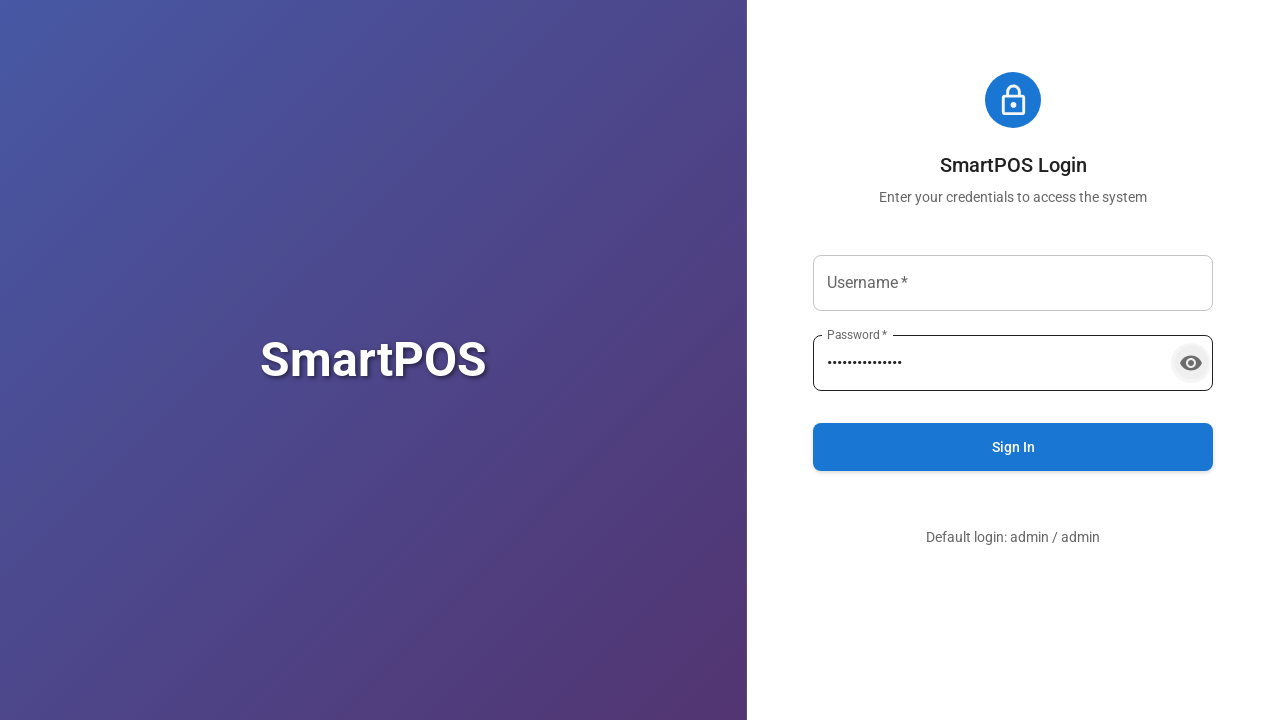

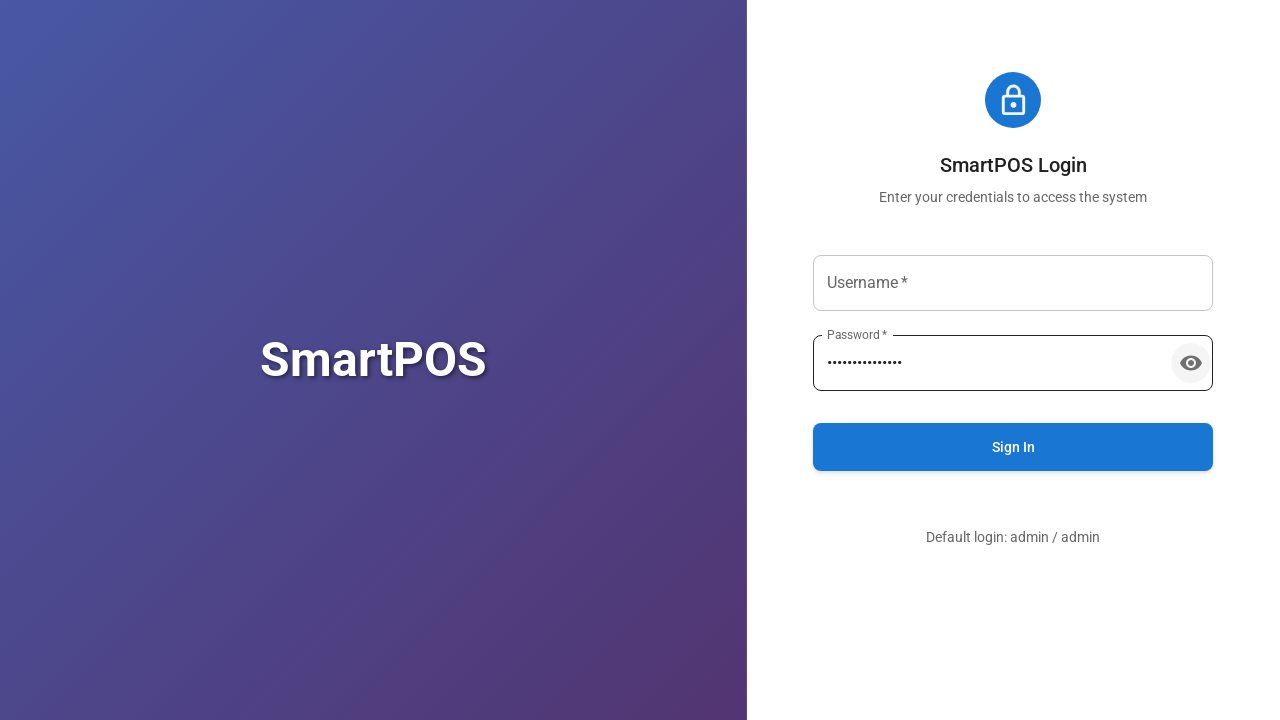